Navigates to the home page and verifies that the header text and description paragraph are displayed correctly

Starting URL: https://kristinek.github.io/site

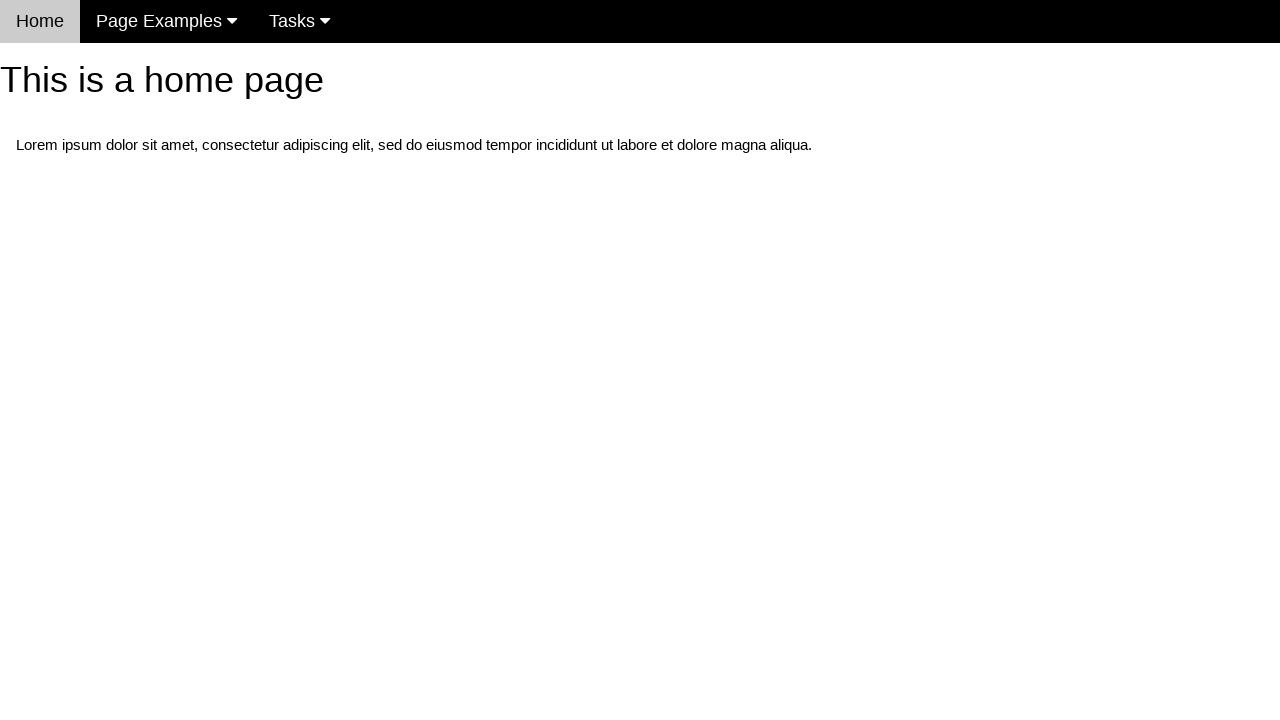

Navigated to home page at https://kristinek.github.io/site
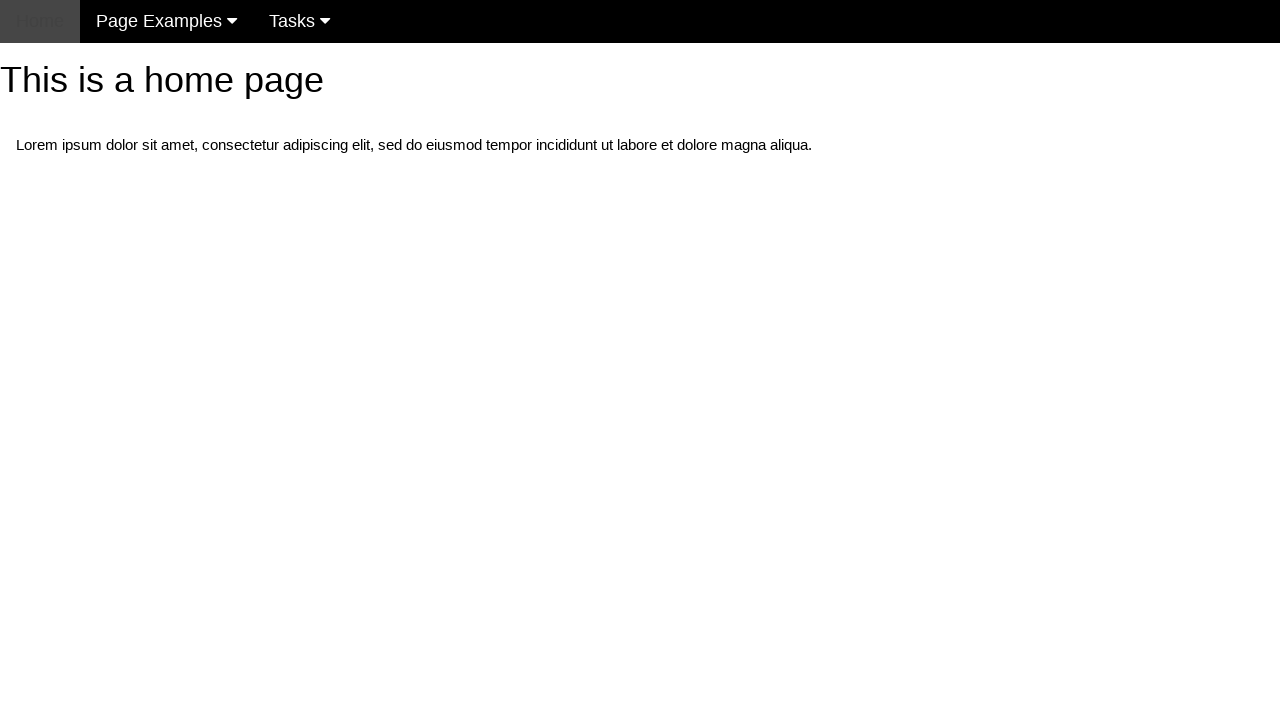

Located h1 header element
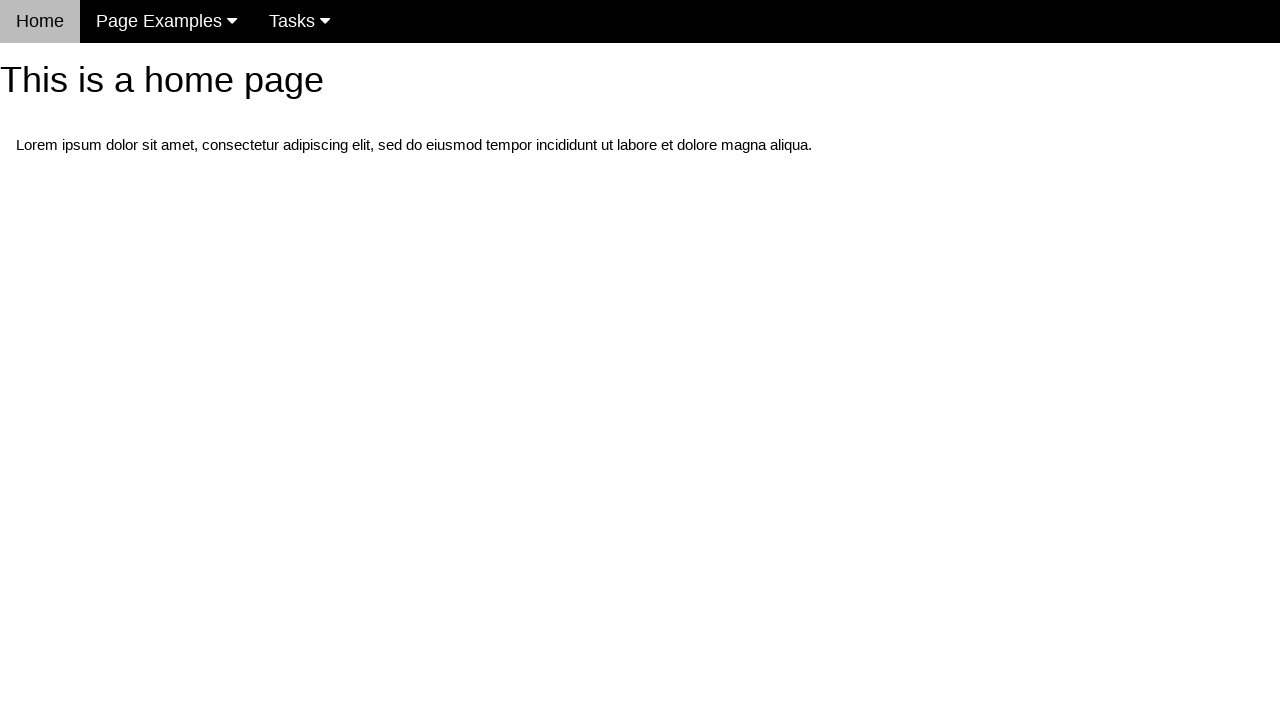

Header element loaded and became visible
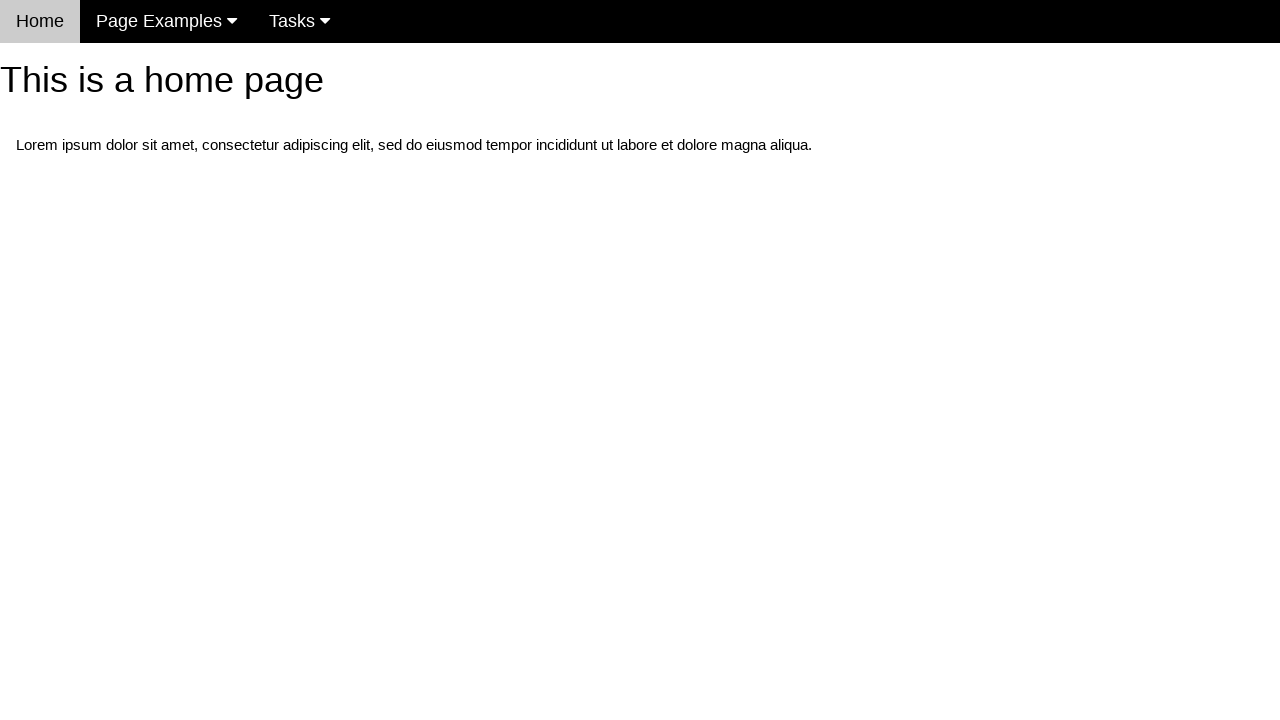

Verified header text matches 'This is a home page'
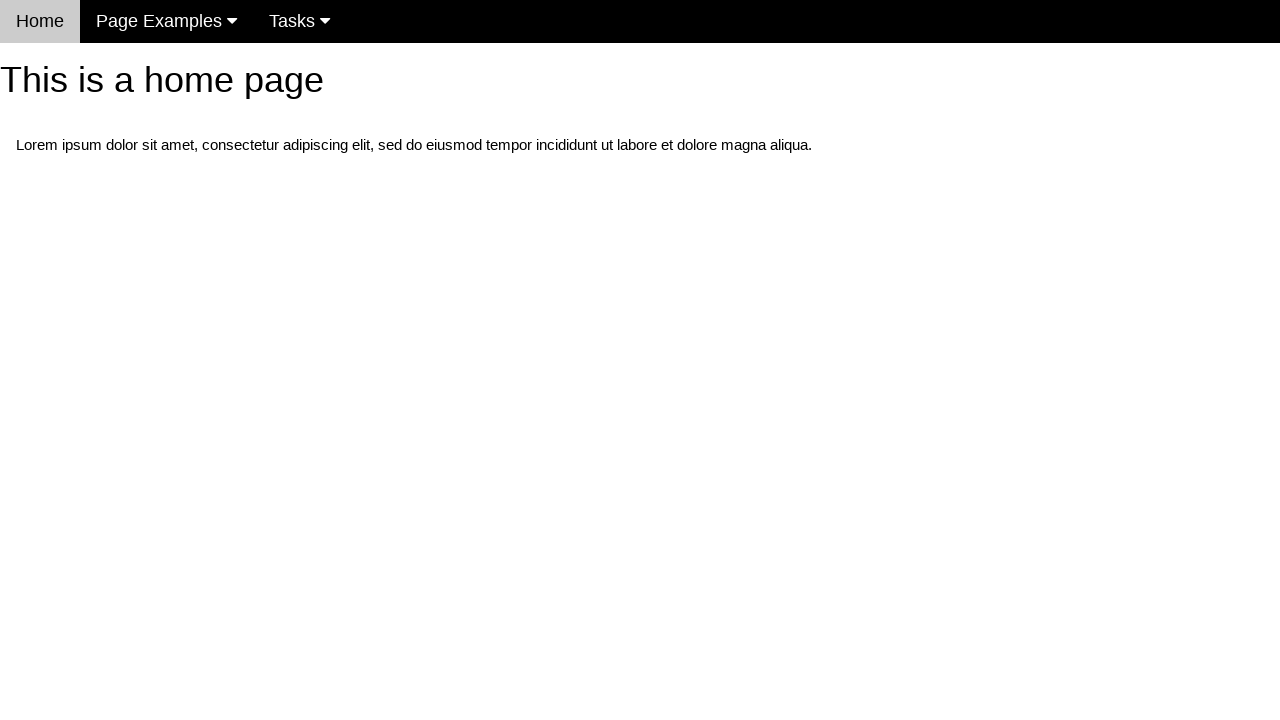

Located first paragraph element
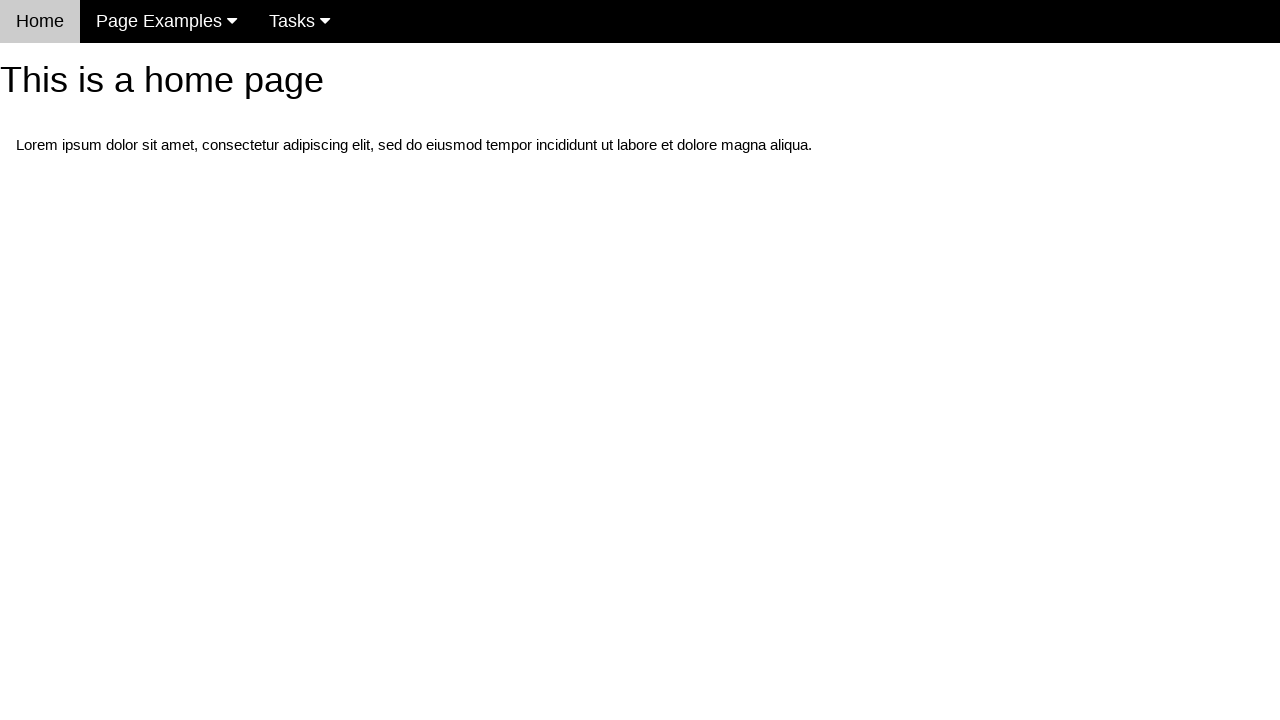

Verified paragraph contains 'Lorem ipsum dolor sit amet'
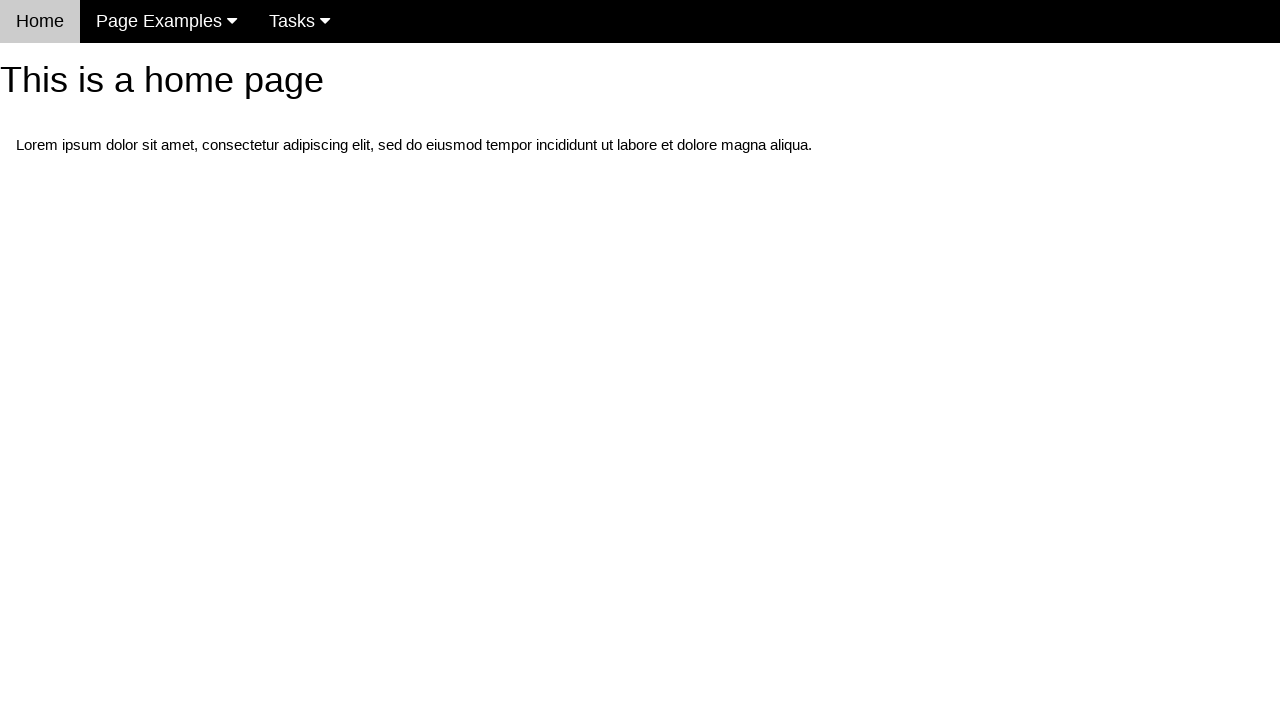

Navigation menu with class 'w3-navbar' is displayed
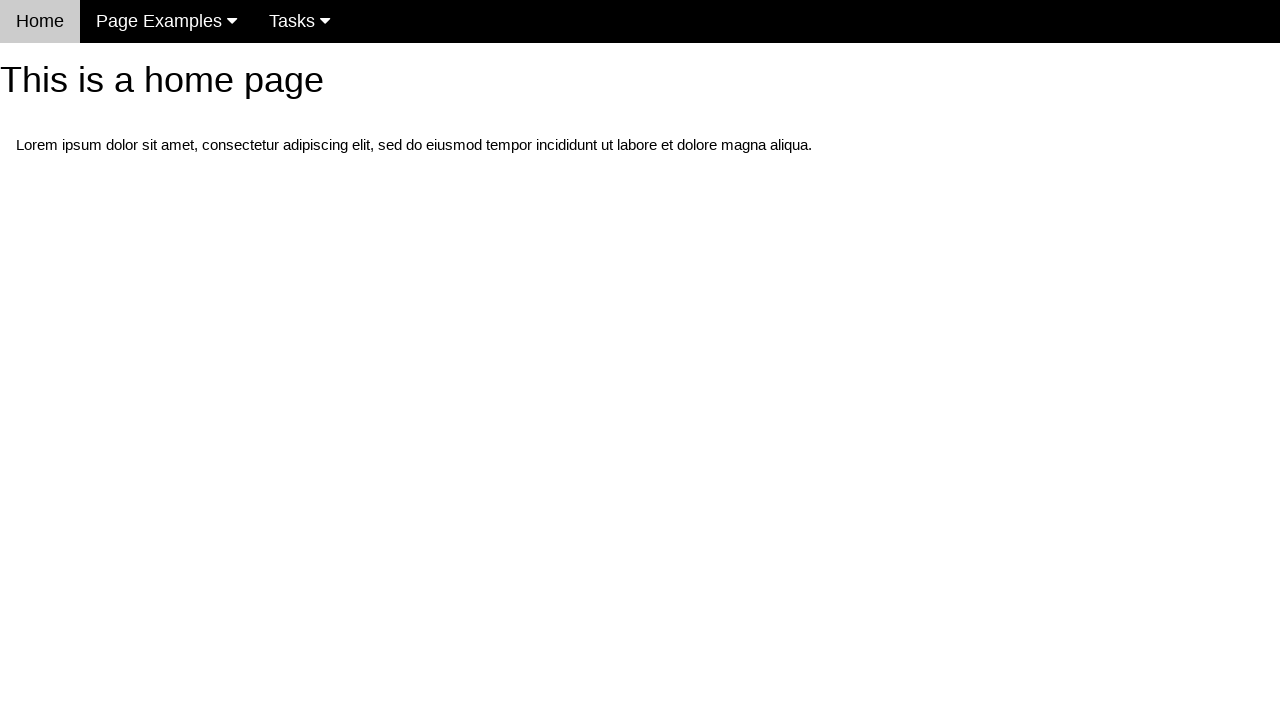

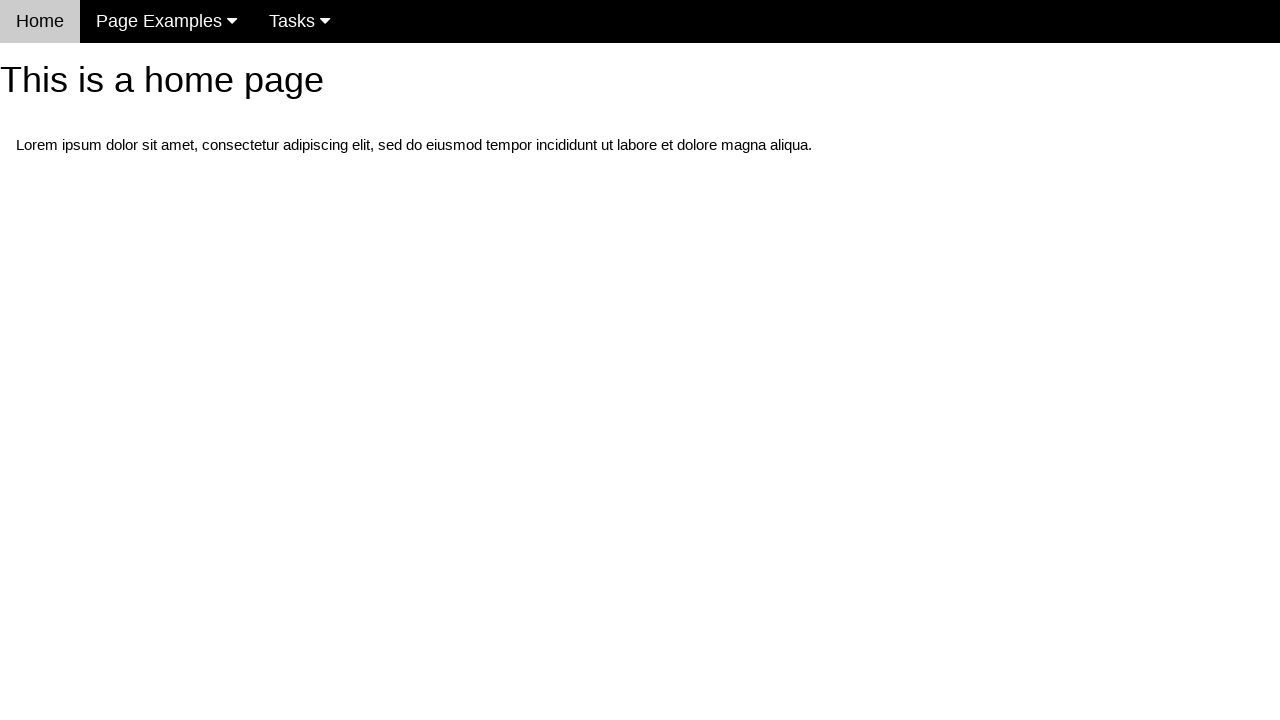